Tests that todo data persists after page reload

Starting URL: https://demo.playwright.dev/todomvc

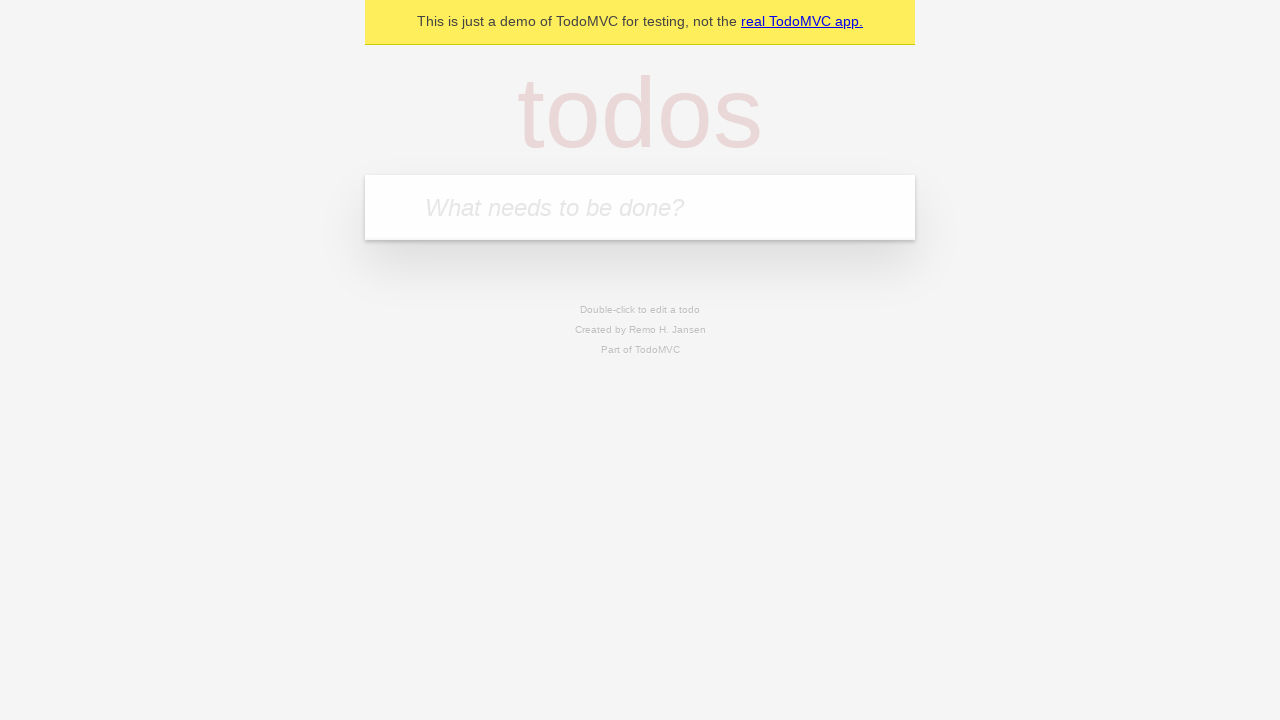

Filled todo input with 'buy some cheese' on internal:attr=[placeholder="What needs to be done?"i]
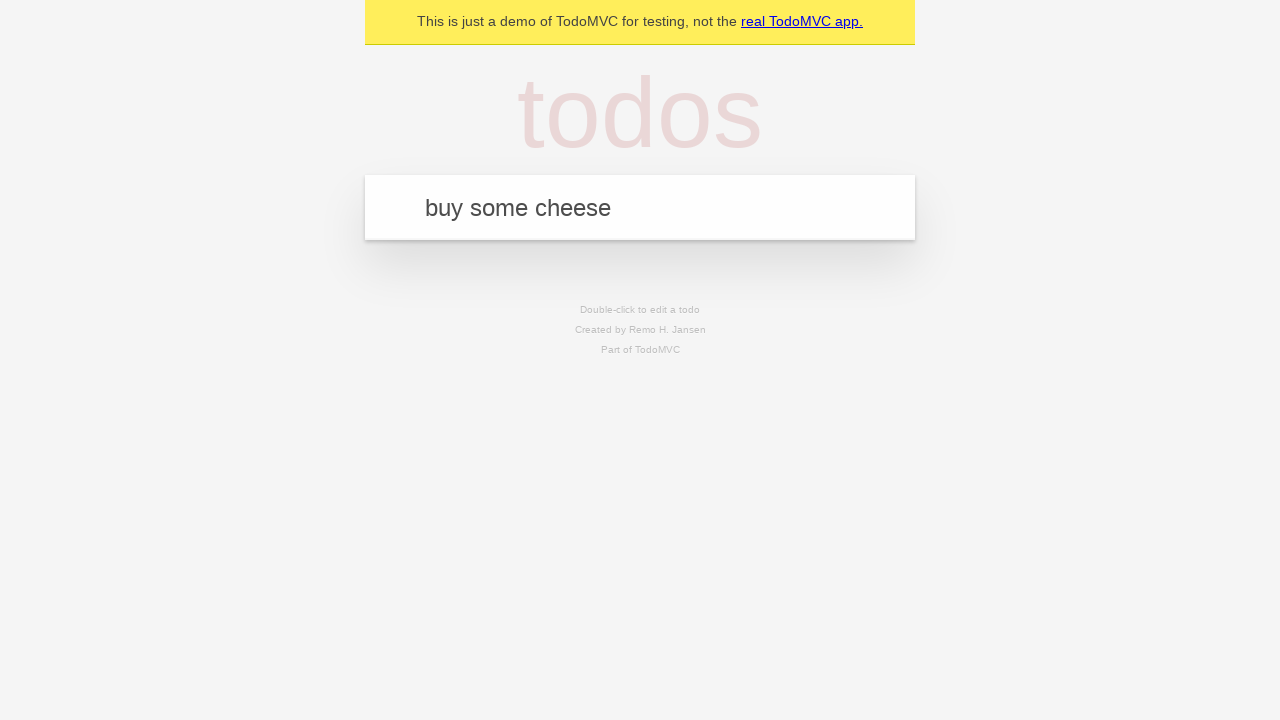

Pressed Enter to add first todo on internal:attr=[placeholder="What needs to be done?"i]
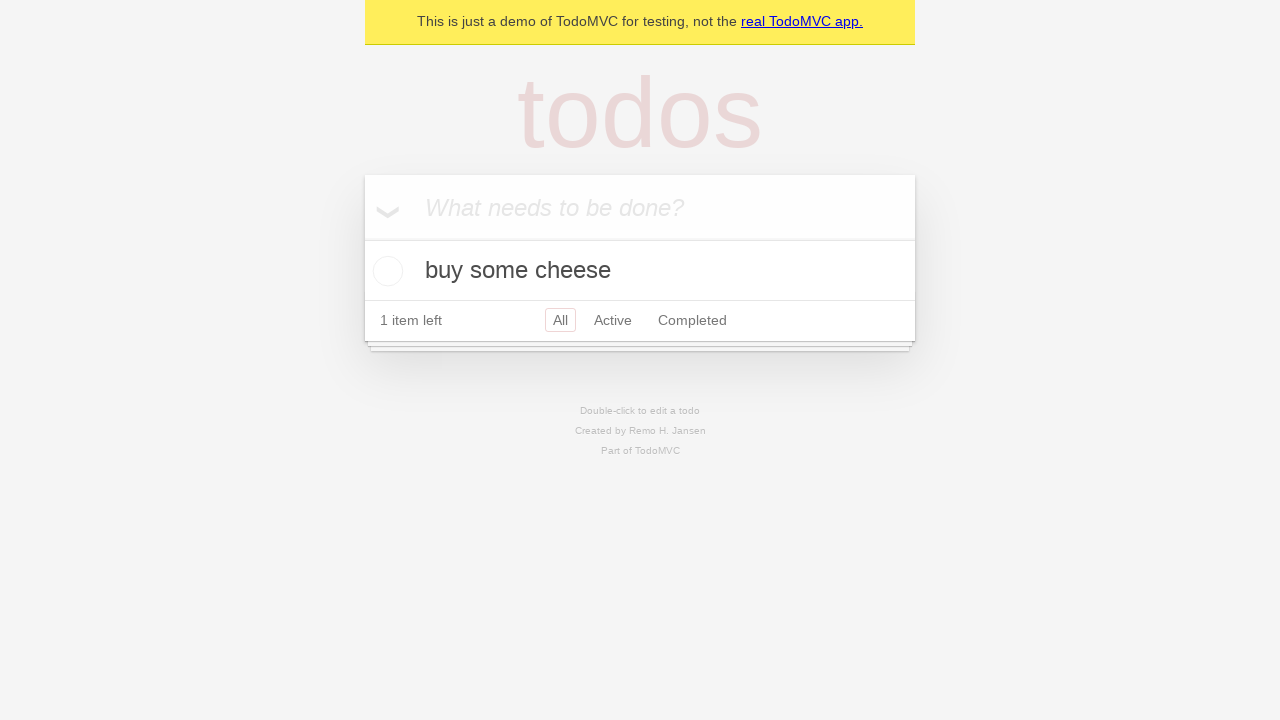

Filled todo input with 'feed the cat' on internal:attr=[placeholder="What needs to be done?"i]
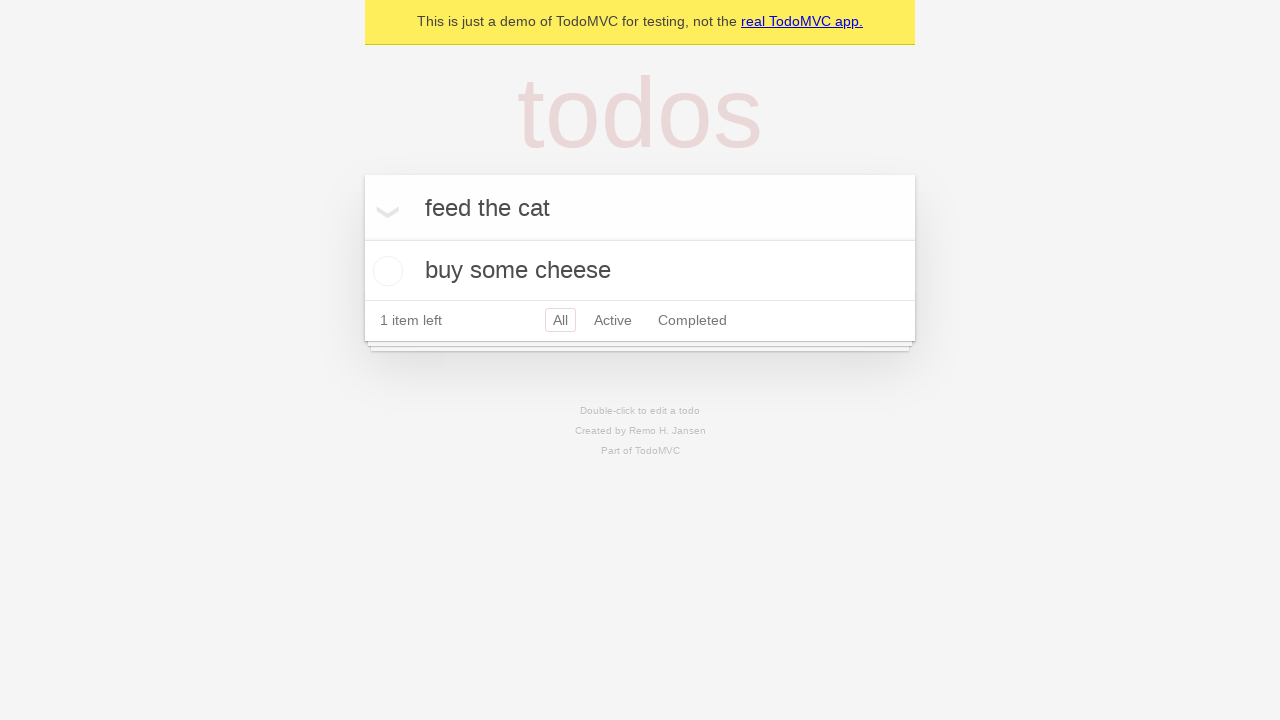

Pressed Enter to add second todo on internal:attr=[placeholder="What needs to be done?"i]
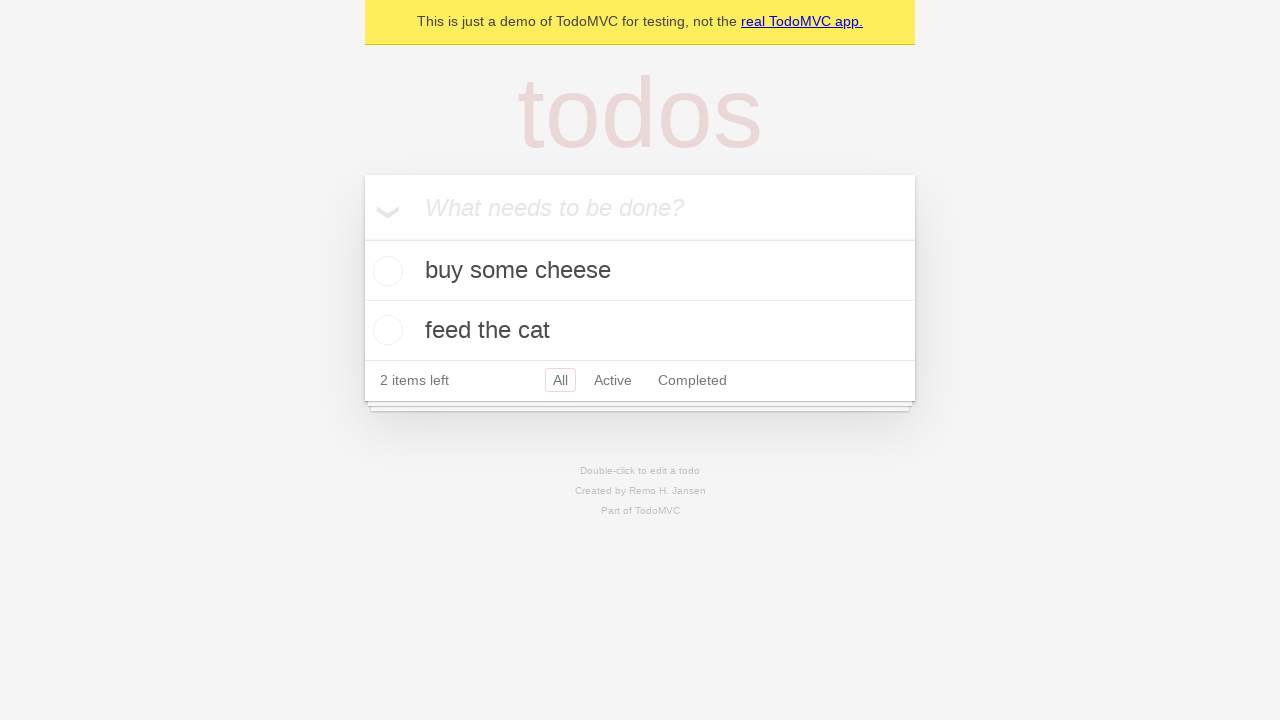

Checked first todo as completed at (385, 271) on internal:testid=[data-testid="todo-item"s] >> nth=0 >> internal:role=checkbox
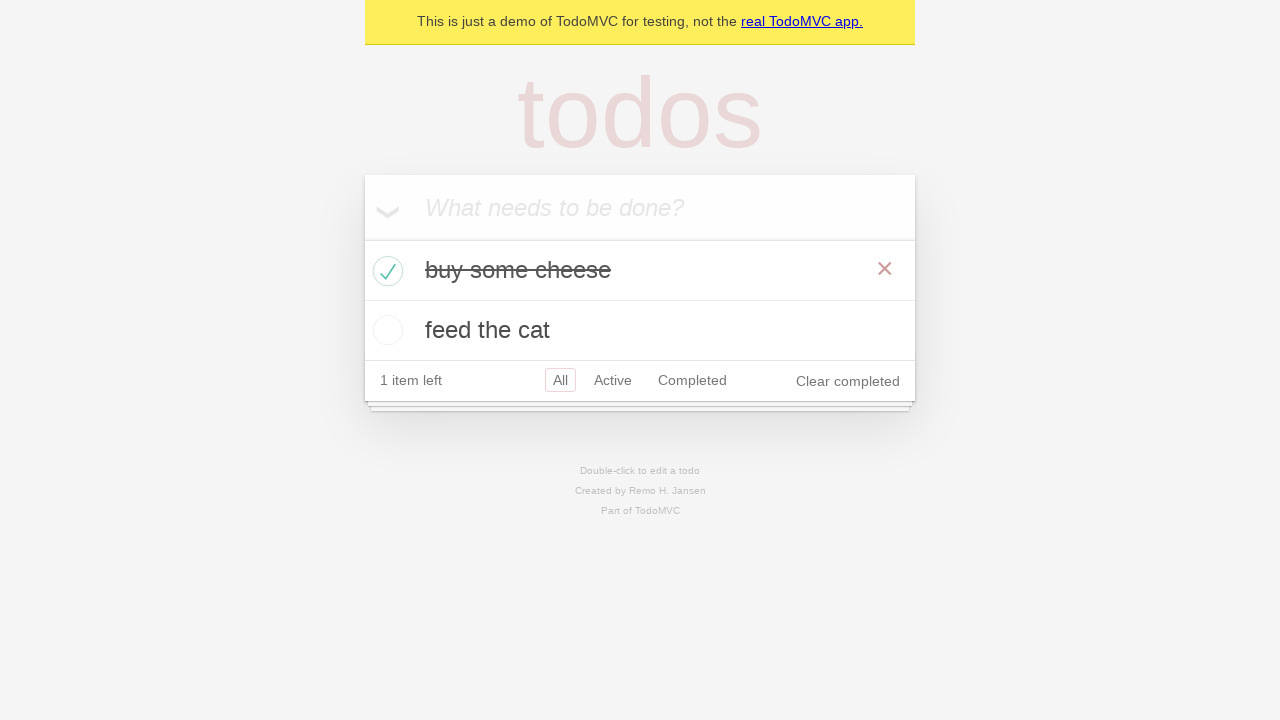

Reloaded the page to test data persistence
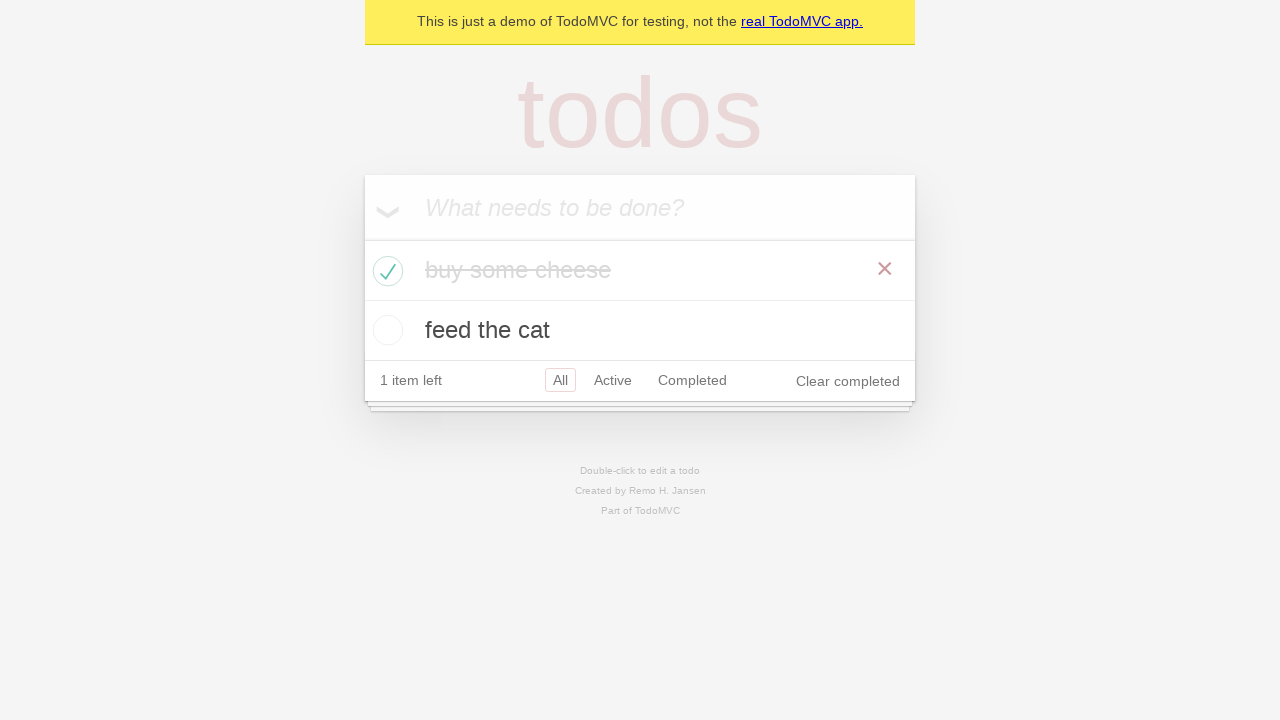

Waited for todos to load after page reload
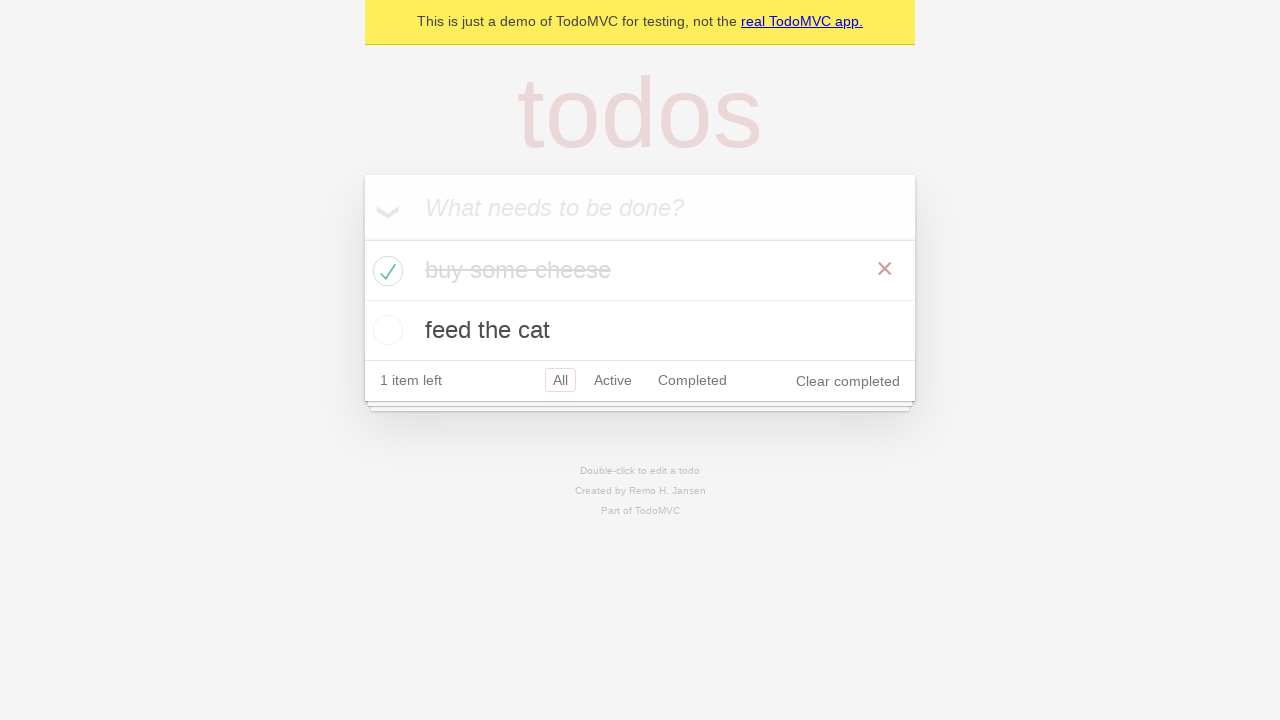

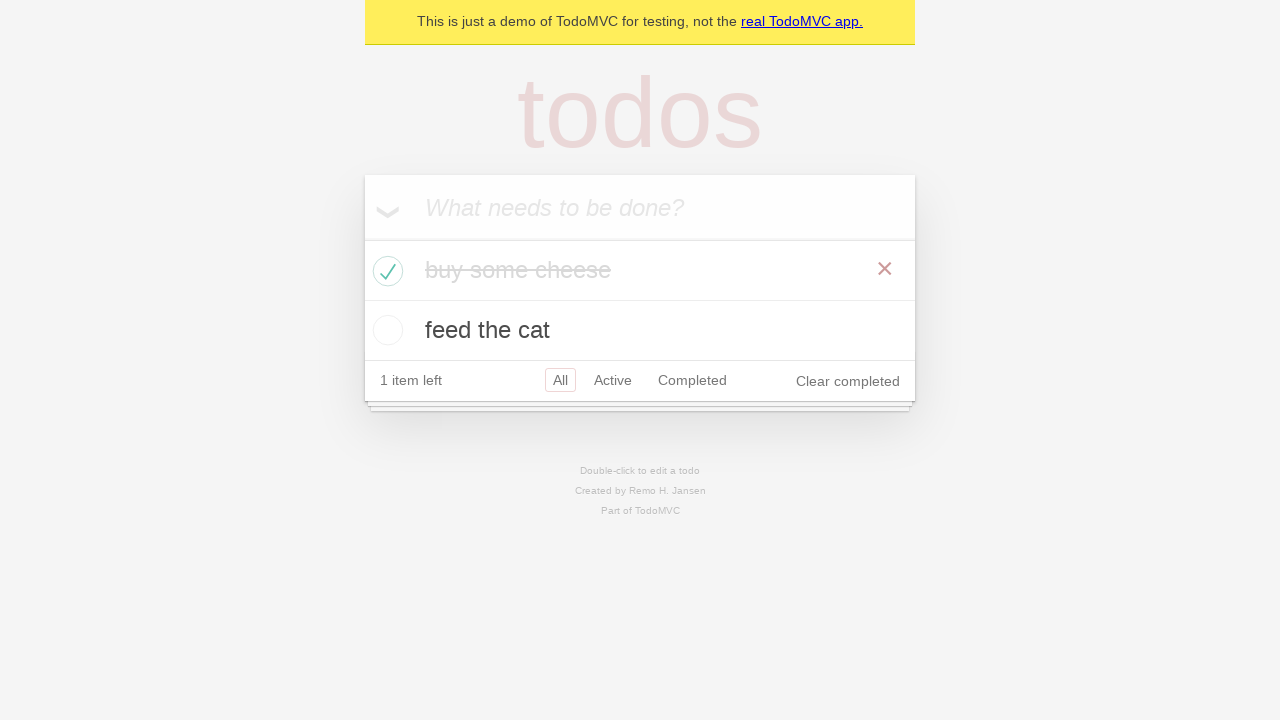